Tests opening a new browser window by clicking a button and verifying content in the new window

Starting URL: https://demoqa.com/browser-windows

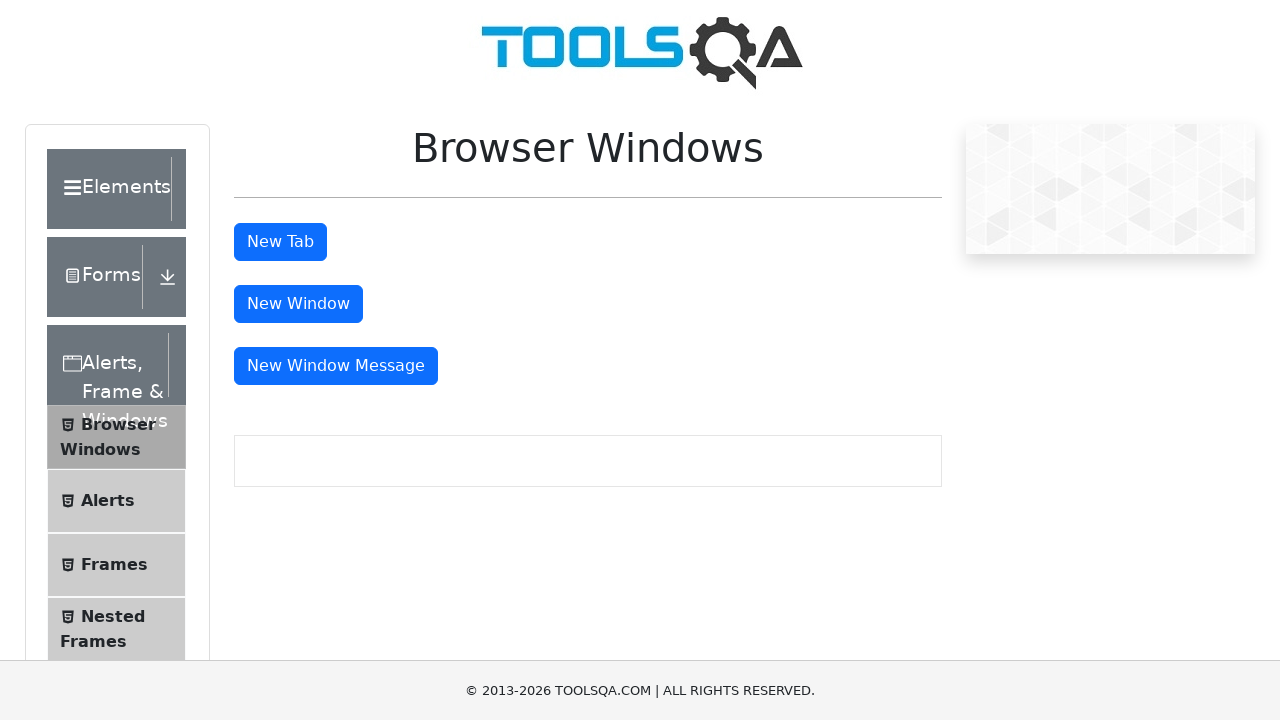

Navigated to https://demoqa.com/browser-windows
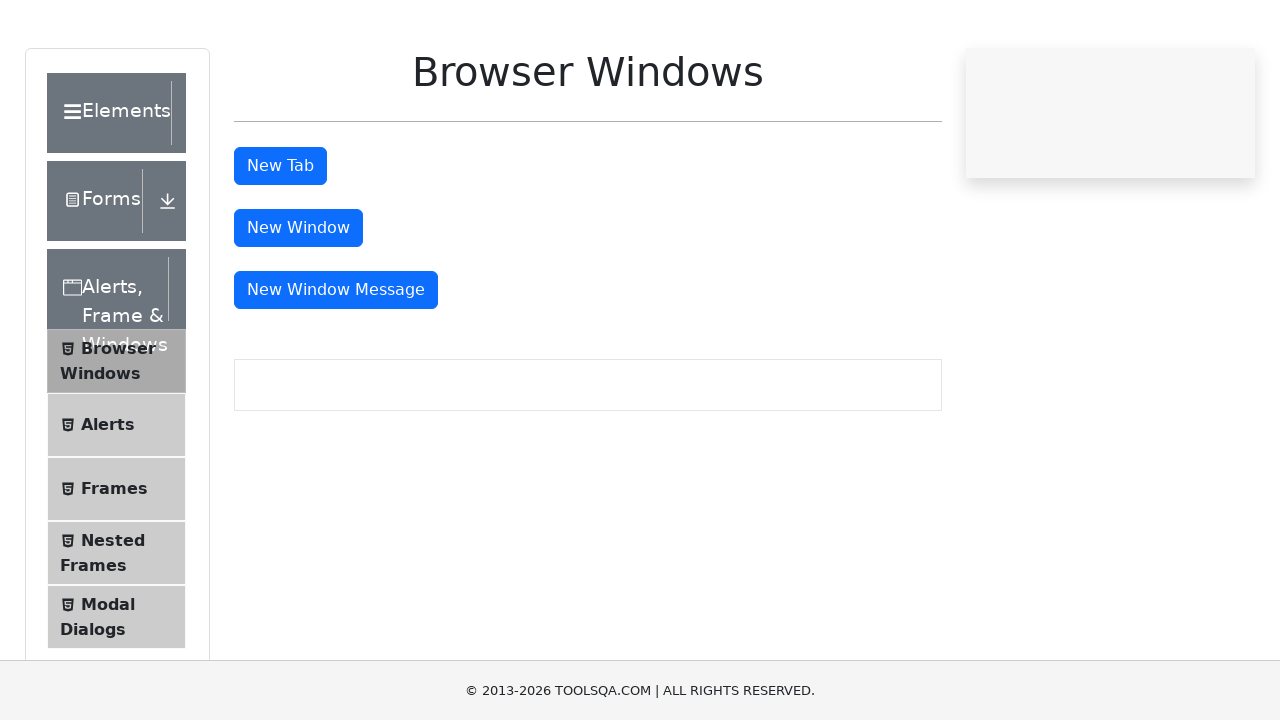

Clicked 'New Window' button at (298, 304) on #windowButton
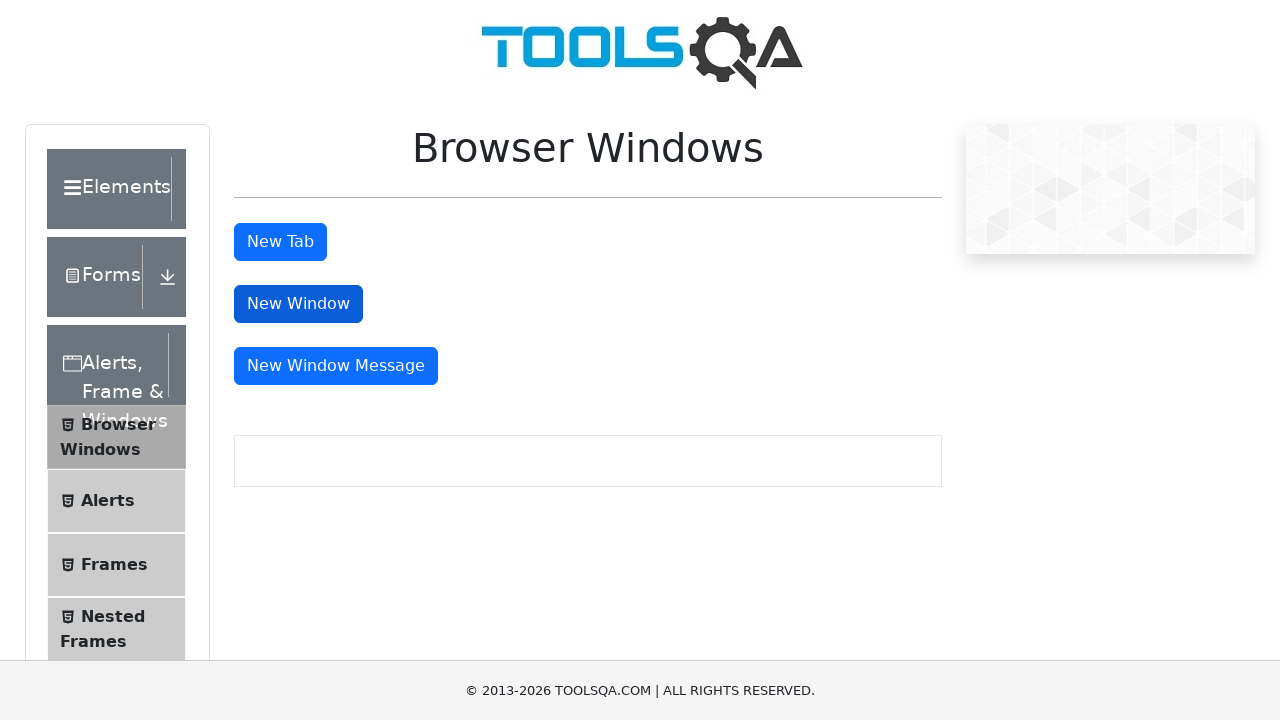

New window page object obtained
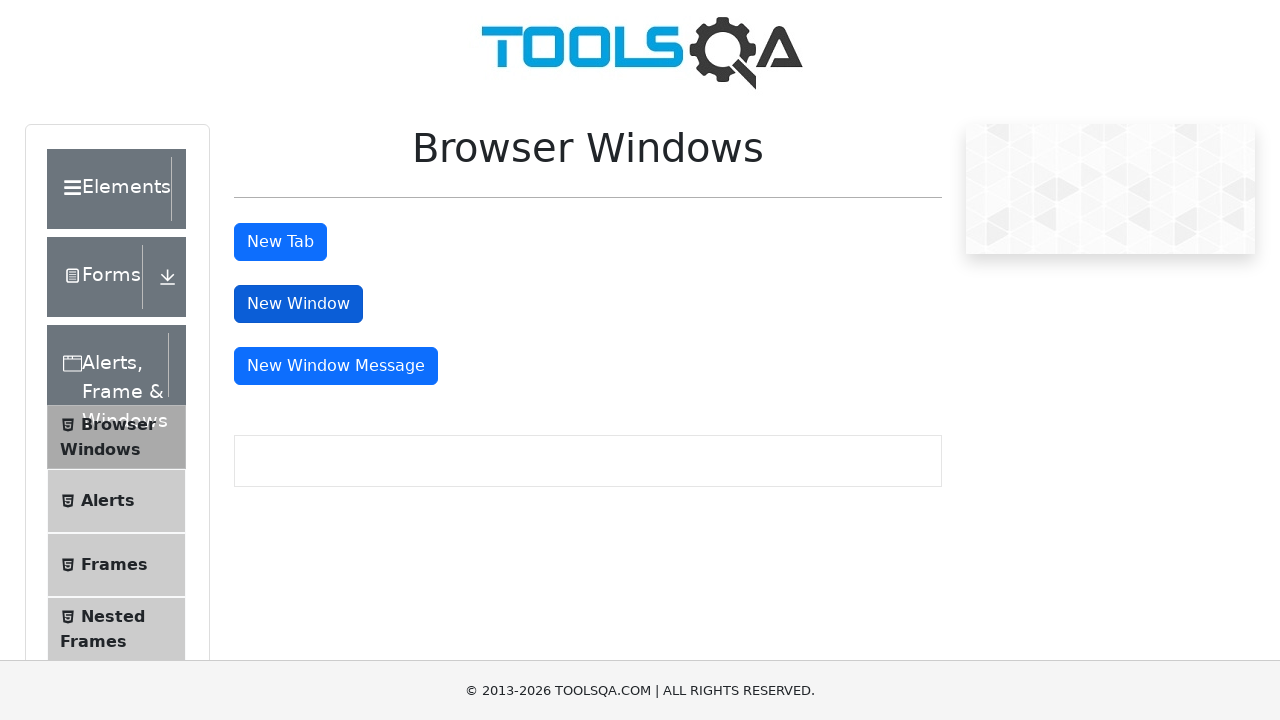

New window finished loading
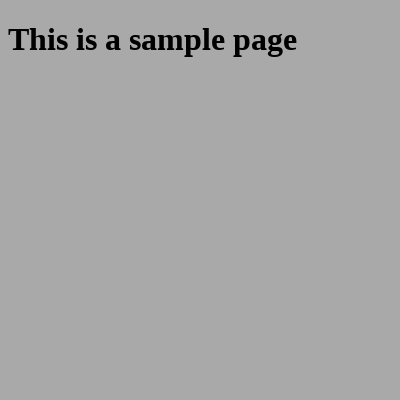

Sample heading element found in new window
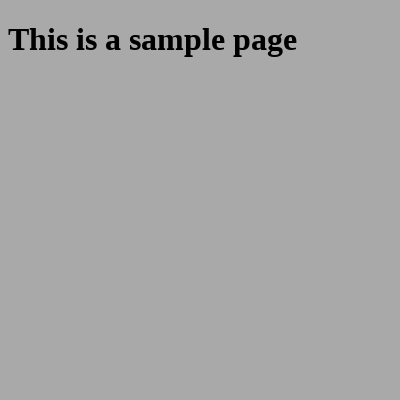

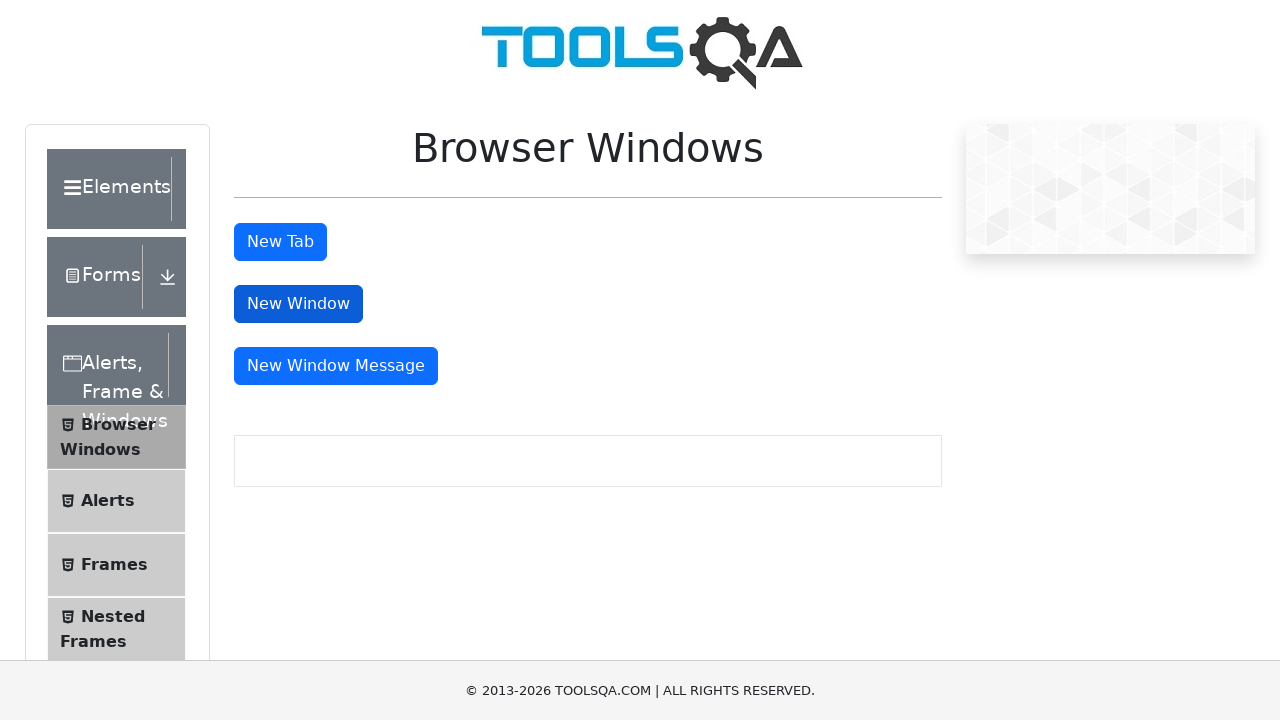